Tests that clicking the "More info about service" link navigates to the payment information page

Starting URL: https://www.mts.by/

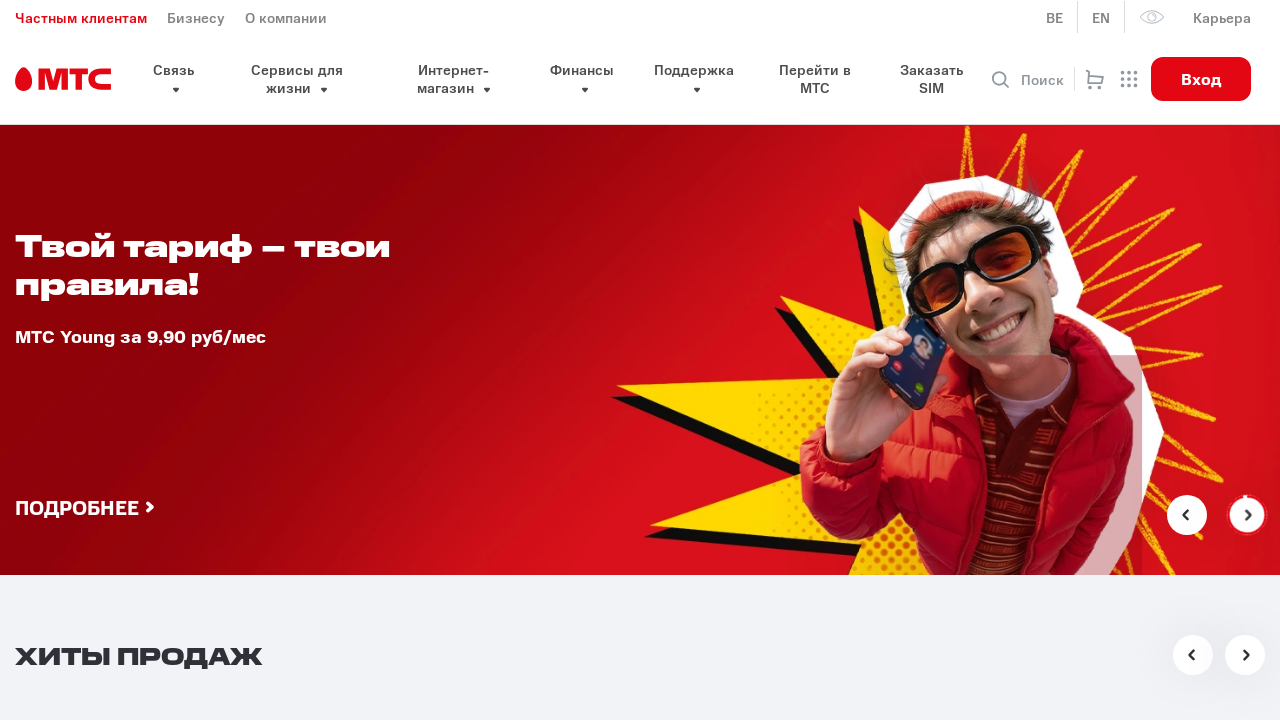

Clicked the 'More info about service' link at (190, 361) on xpath=//a[contains(.,'Подробнее о сервисе')]
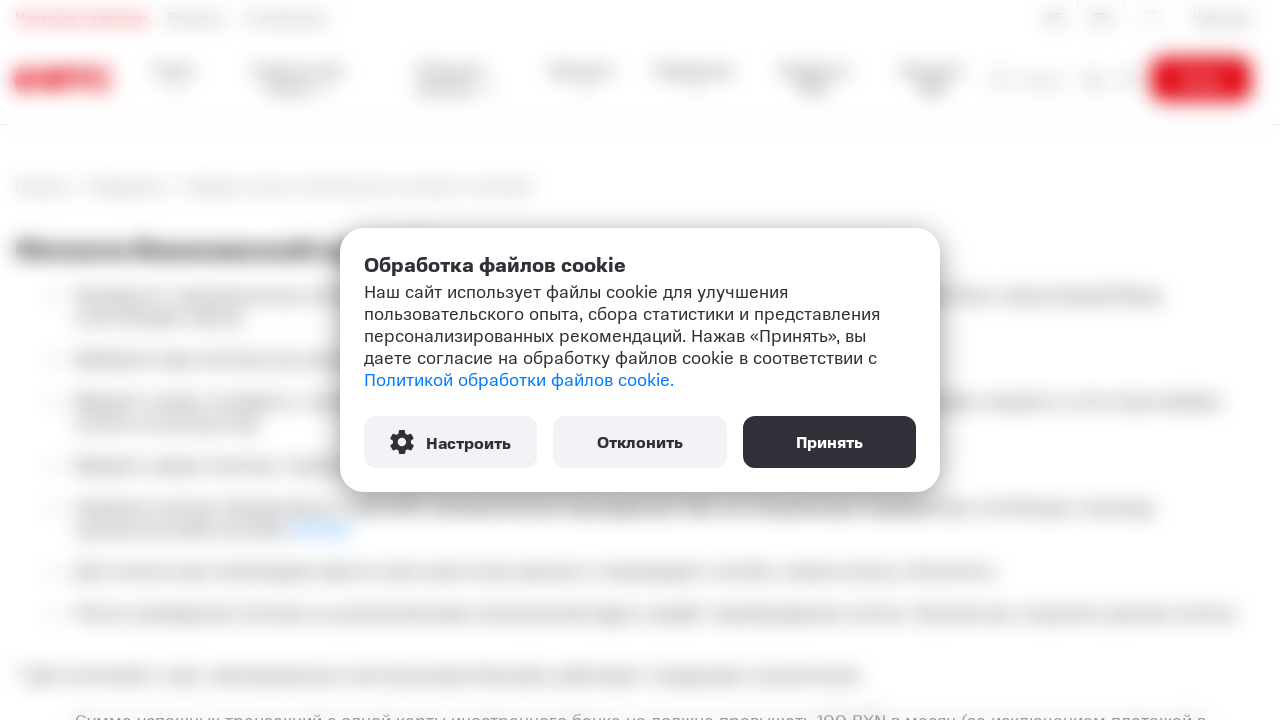

Payment information page loaded with breadcrumbs visible
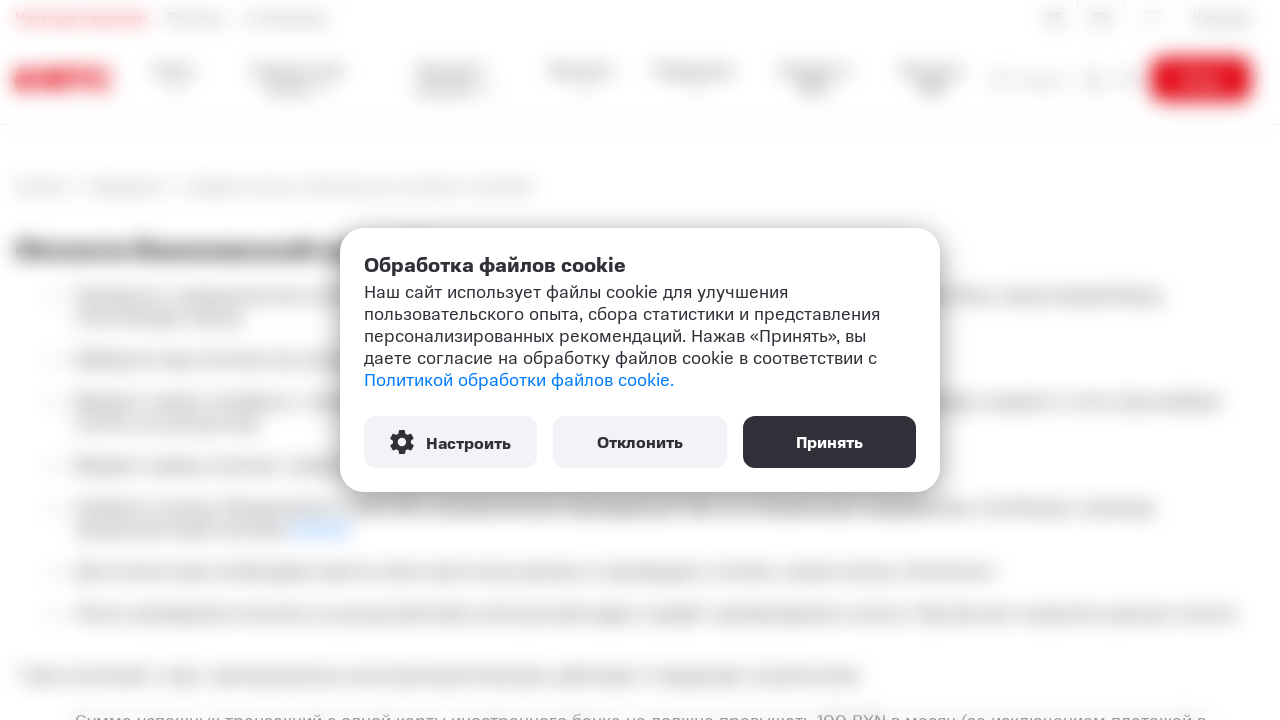

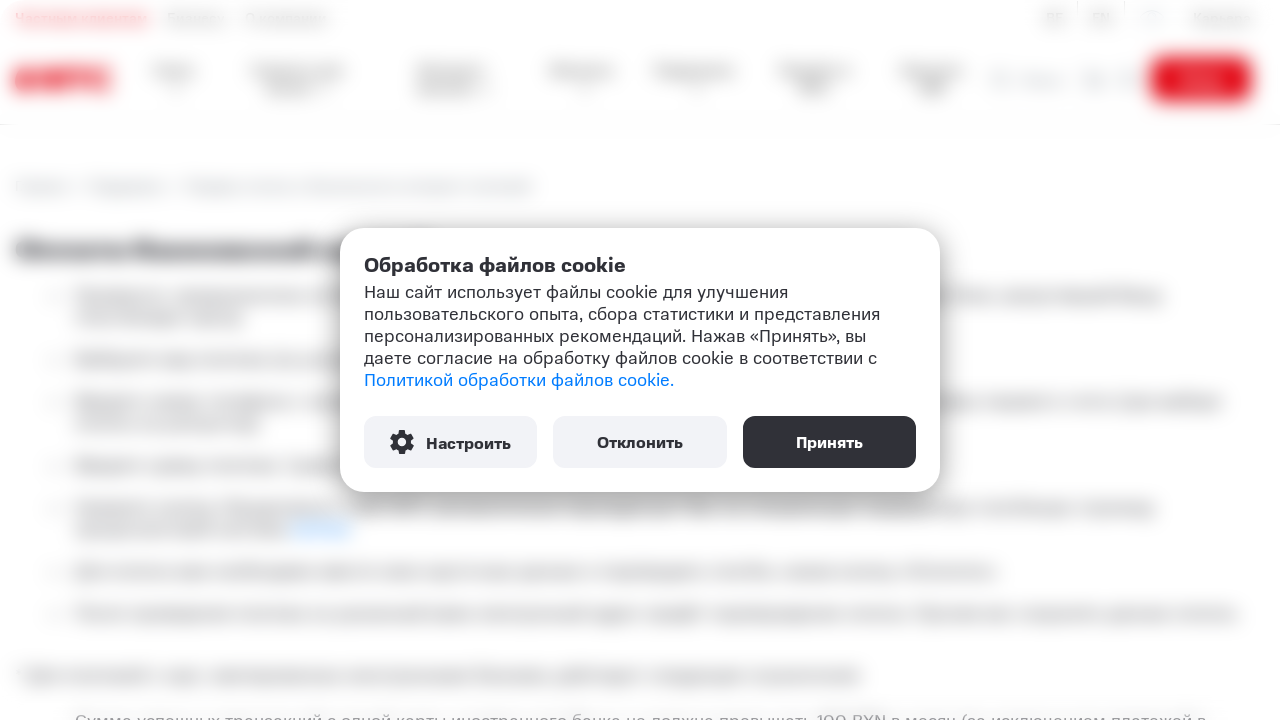